Tests JavaScript prompt alert functionality by clicking a button to trigger a prompt, entering text into the prompt dialog, and accepting it.

Starting URL: https://demoqa.com/alerts

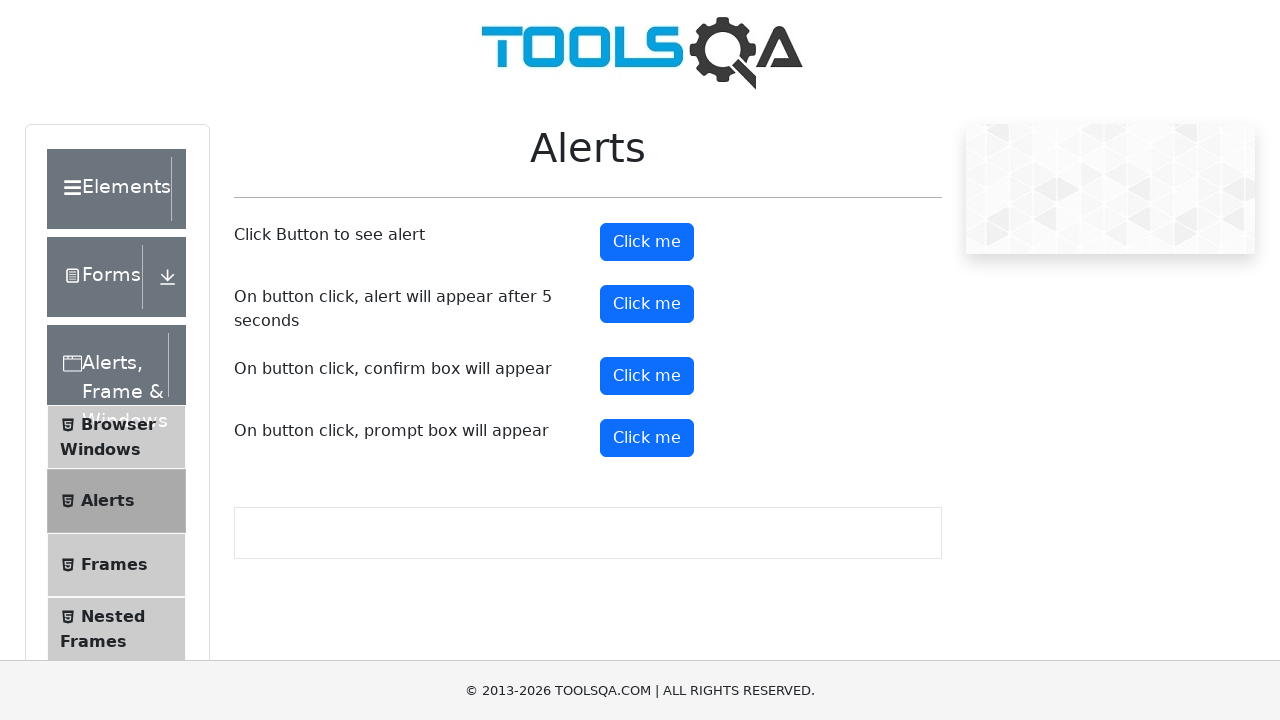

Clicked prompt button to trigger alert at (647, 438) on #promtButton
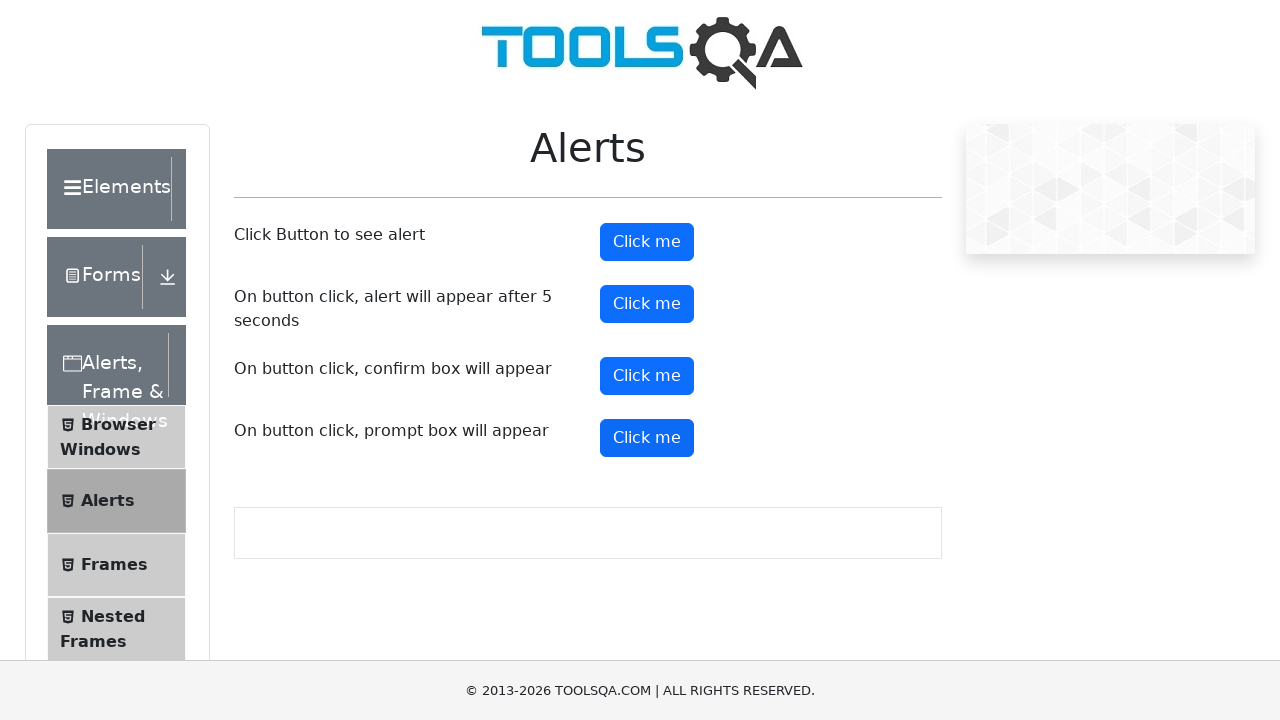

Set up dialog handler to accept prompt with text 'Test User'
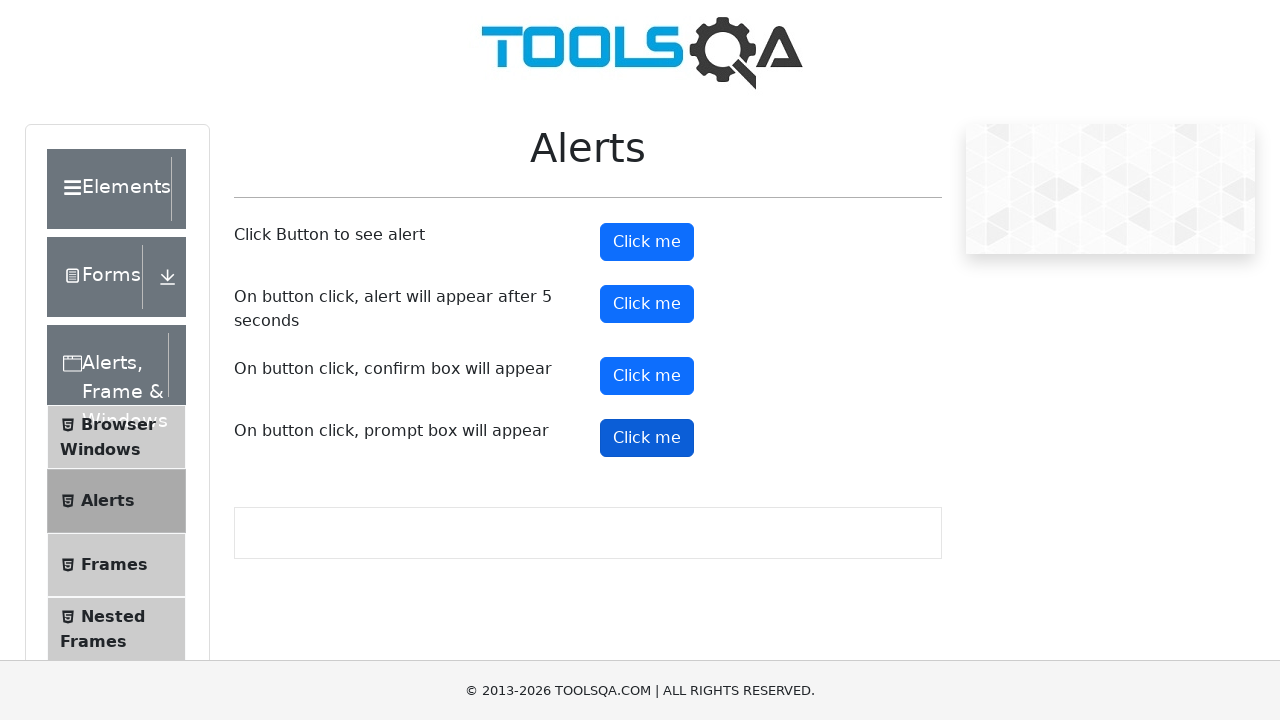

Clicked prompt button again to trigger dialog with handler in place at (647, 438) on #promtButton
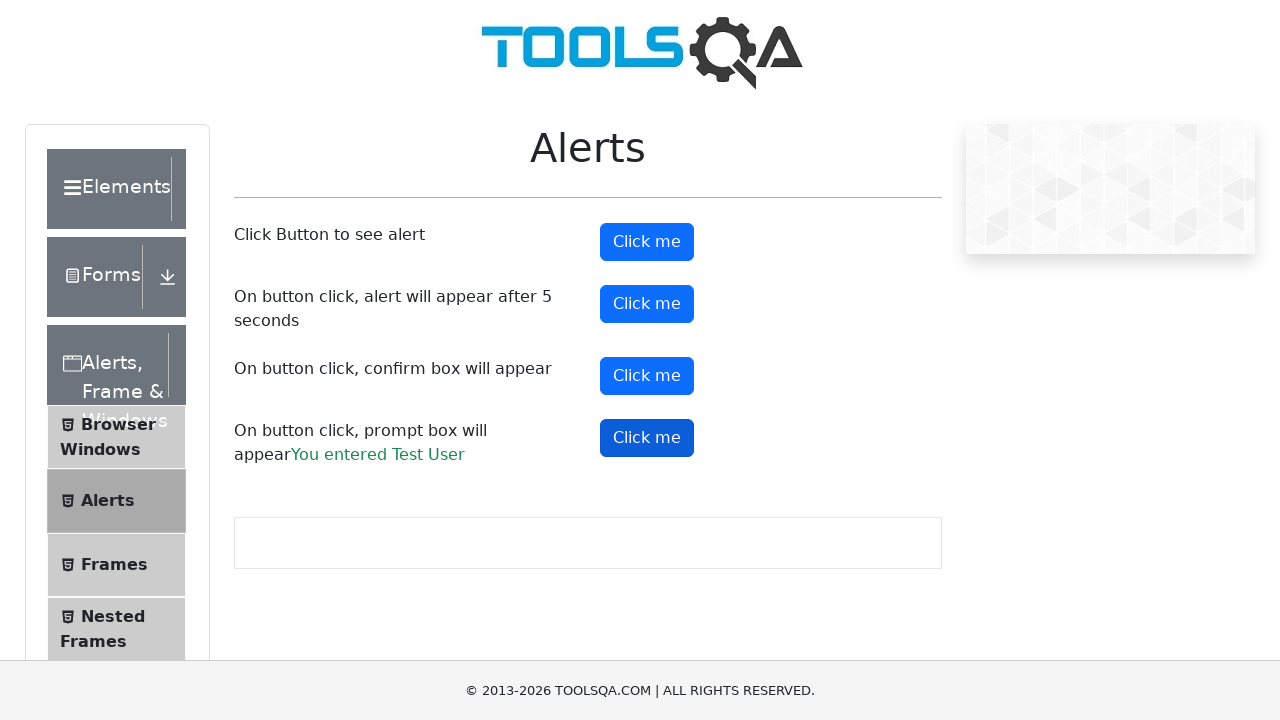

Waited for dialog interaction to complete
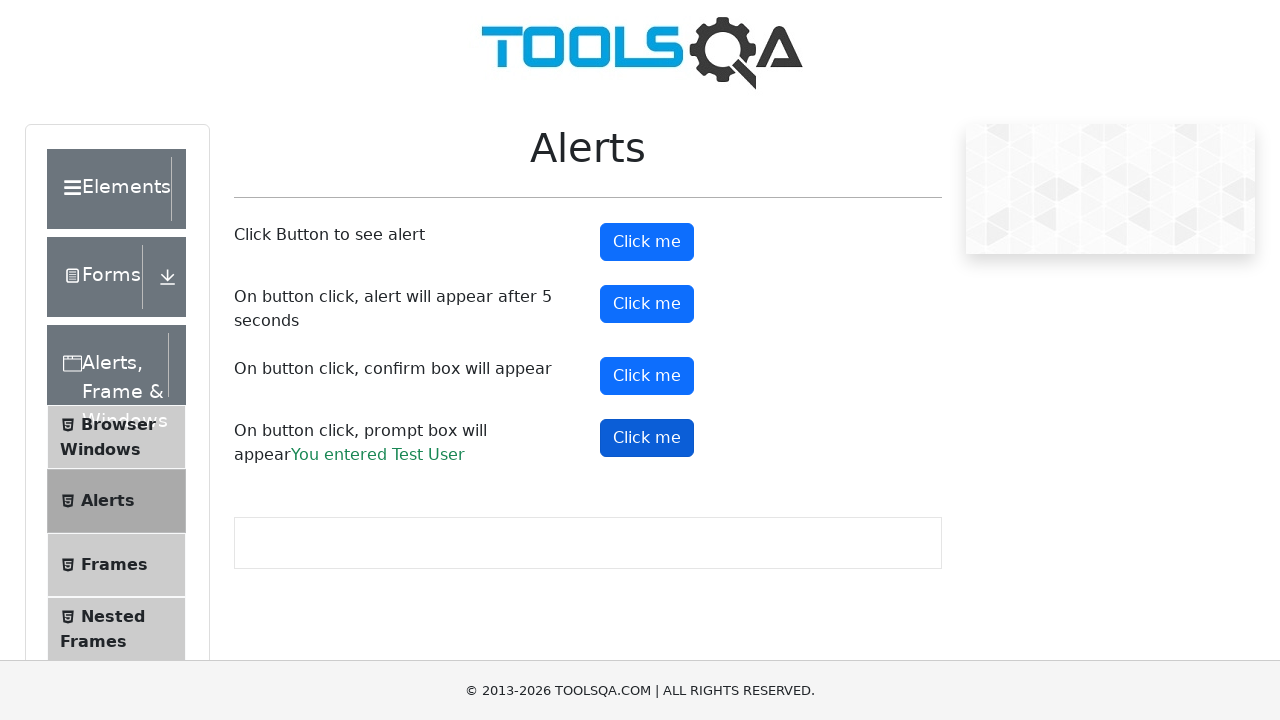

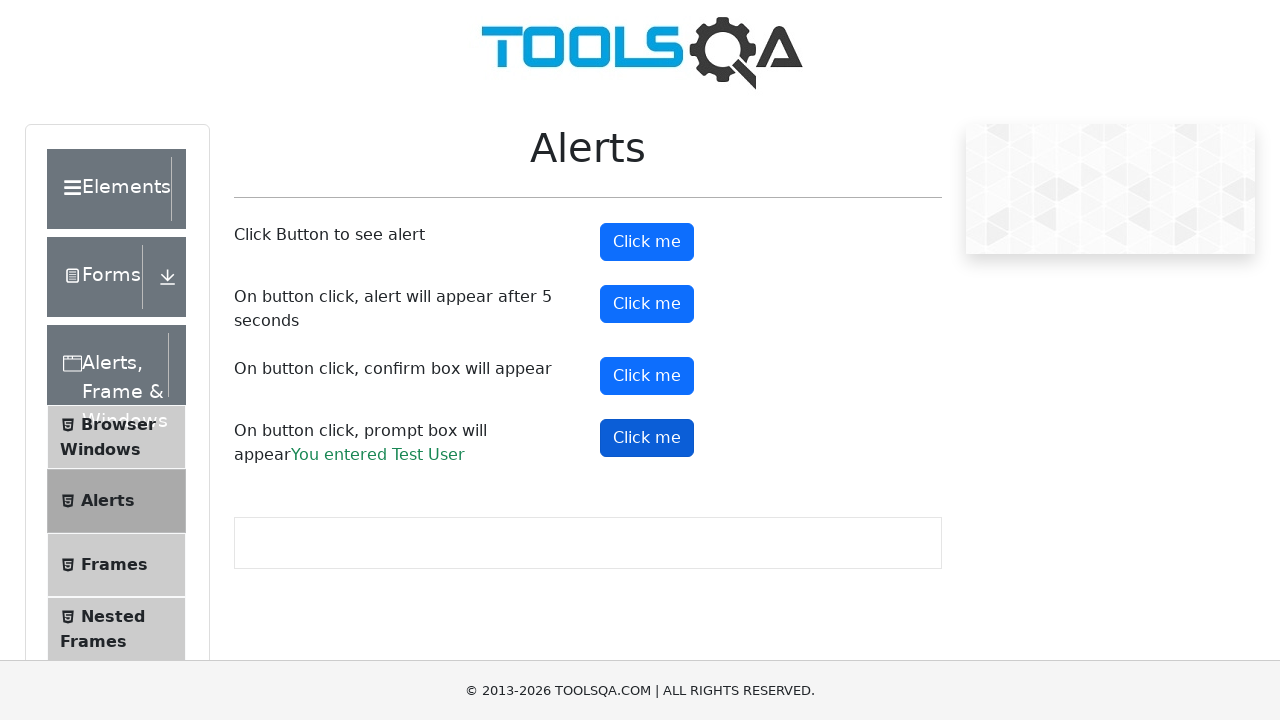